Tests context menu by right-clicking on a button and selecting Edit option from the context menu

Starting URL: https://swisnl.github.io/jQuery-contextMenu/demo/accesskeys.html

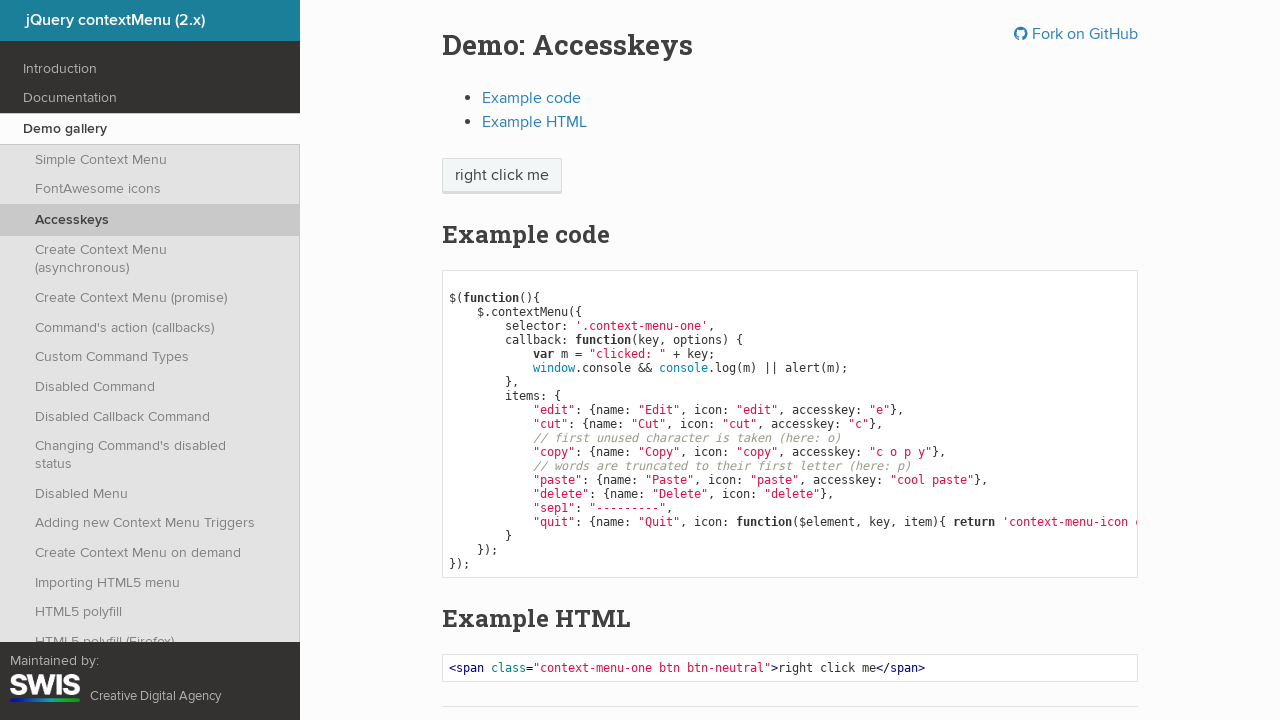

Right-clicked on context menu button at (502, 176) on span.context-menu-one.btn.btn-neutral
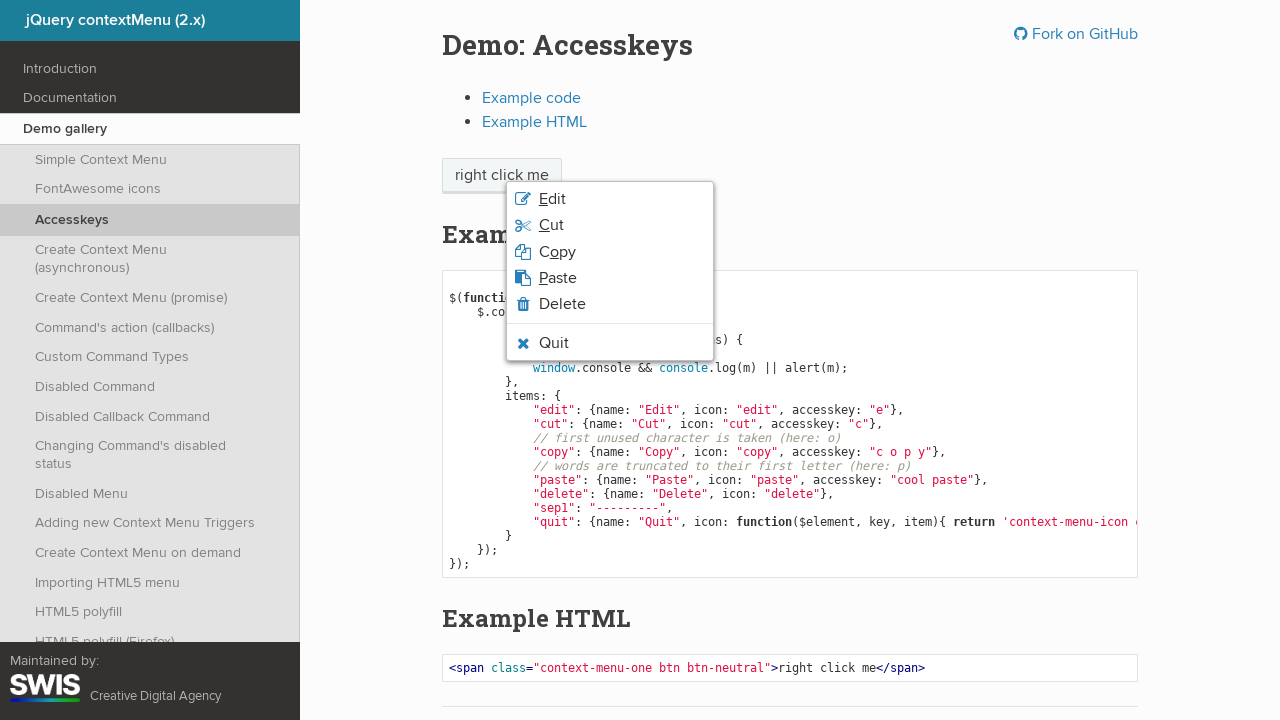

Clicked Edit option from context menu at (610, 199) on li.context-menu-item.context-menu-icon.context-menu-icon-edit
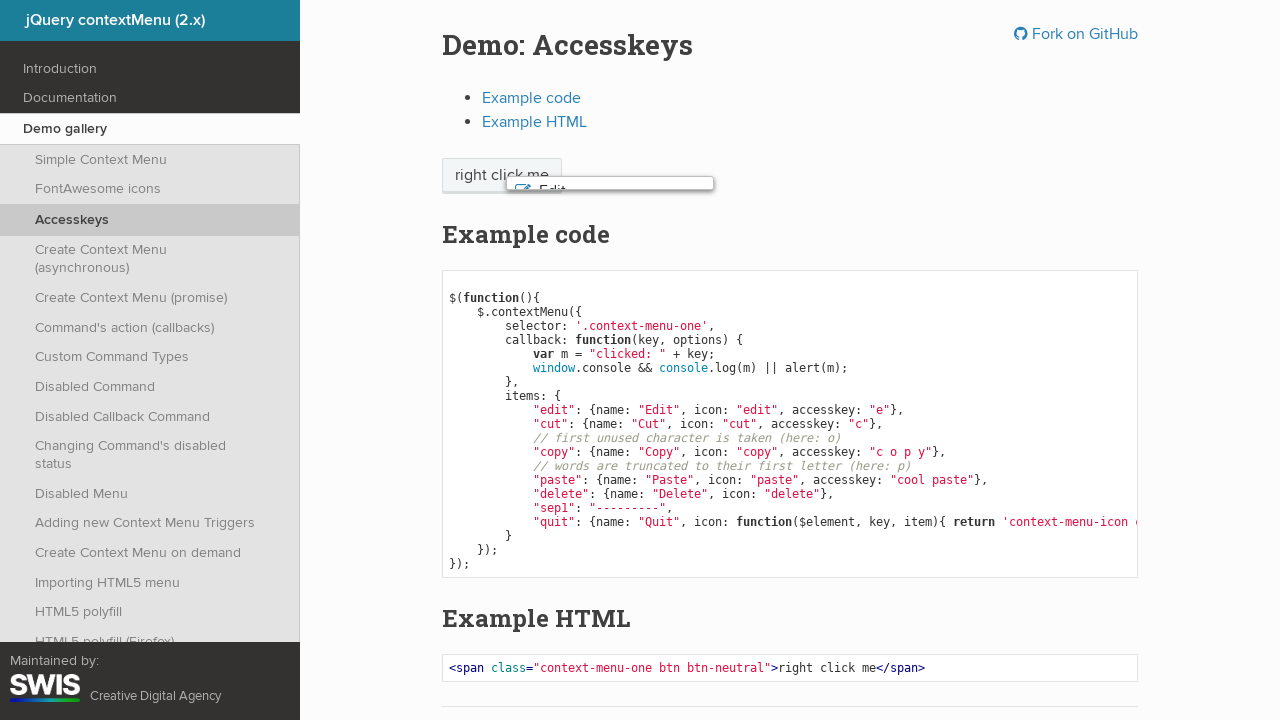

Set up dialog handler to accept alerts
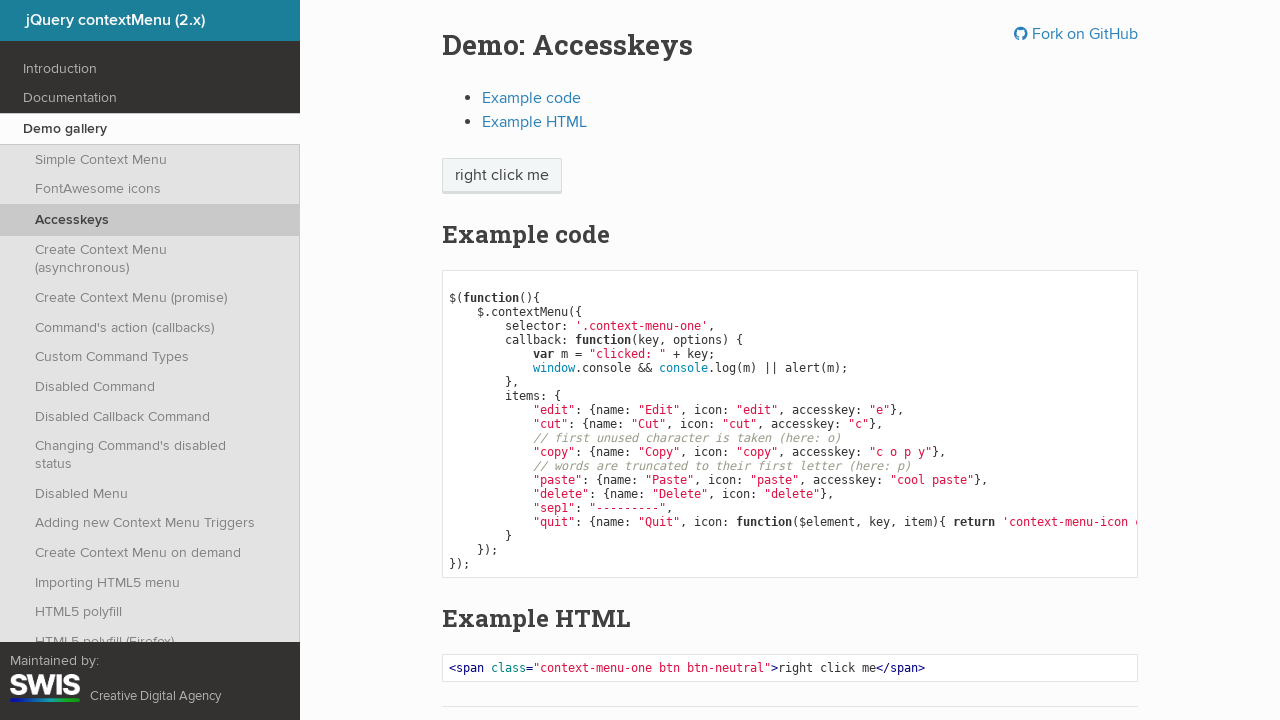

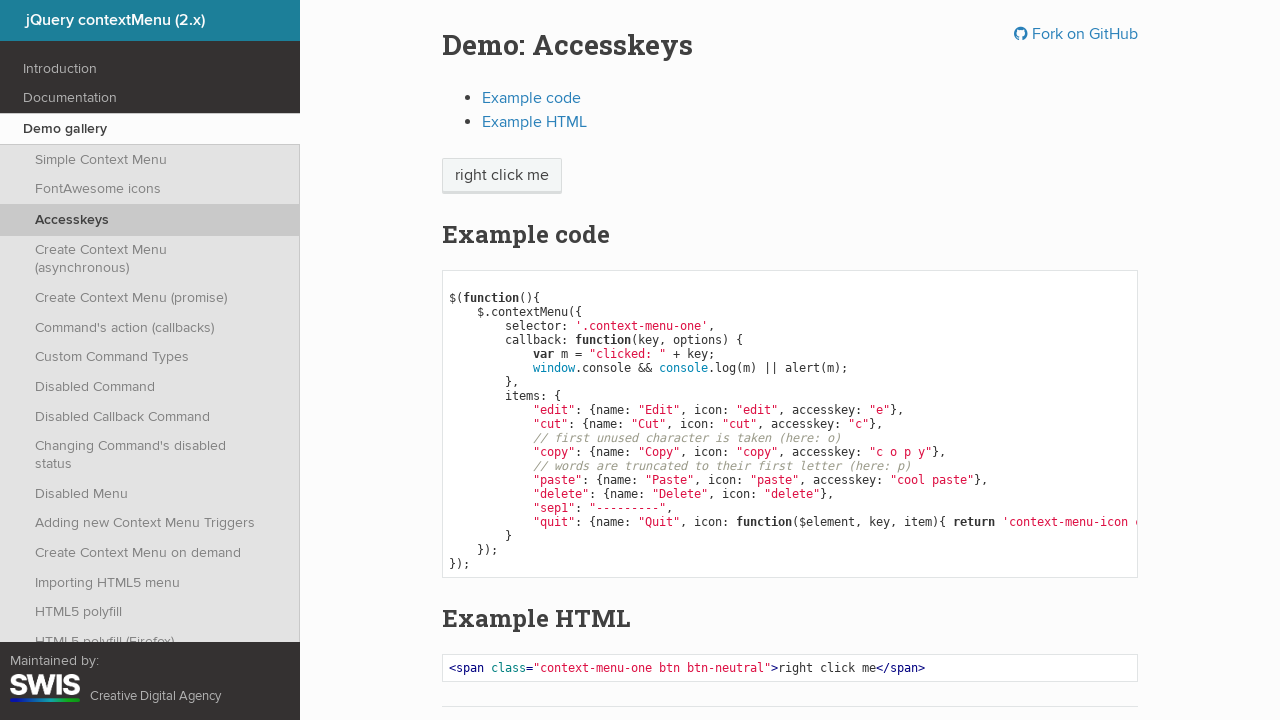